Tests checkbox functionality by checking and unchecking multiple checkboxes (Cricket, Movies, Hockey) on a registration form

Starting URL: https://demo.automationtesting.in/Register.html

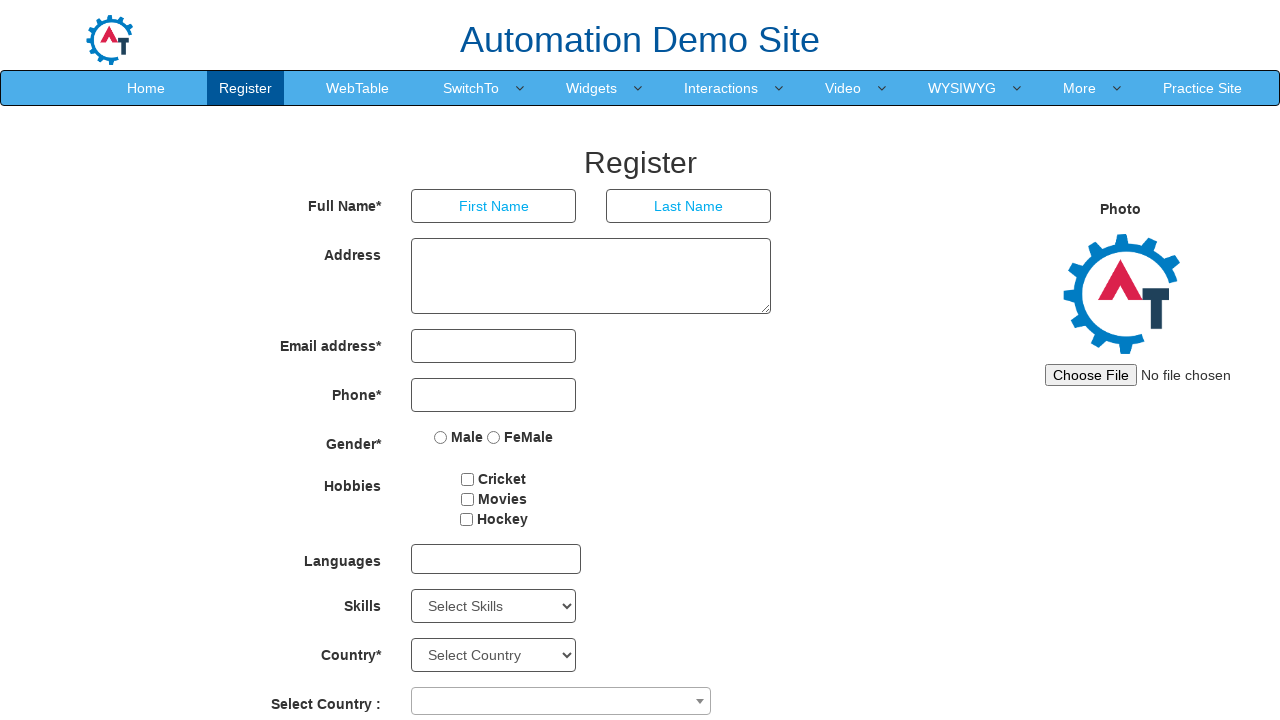

Verified Movies checkbox is initially unchecked
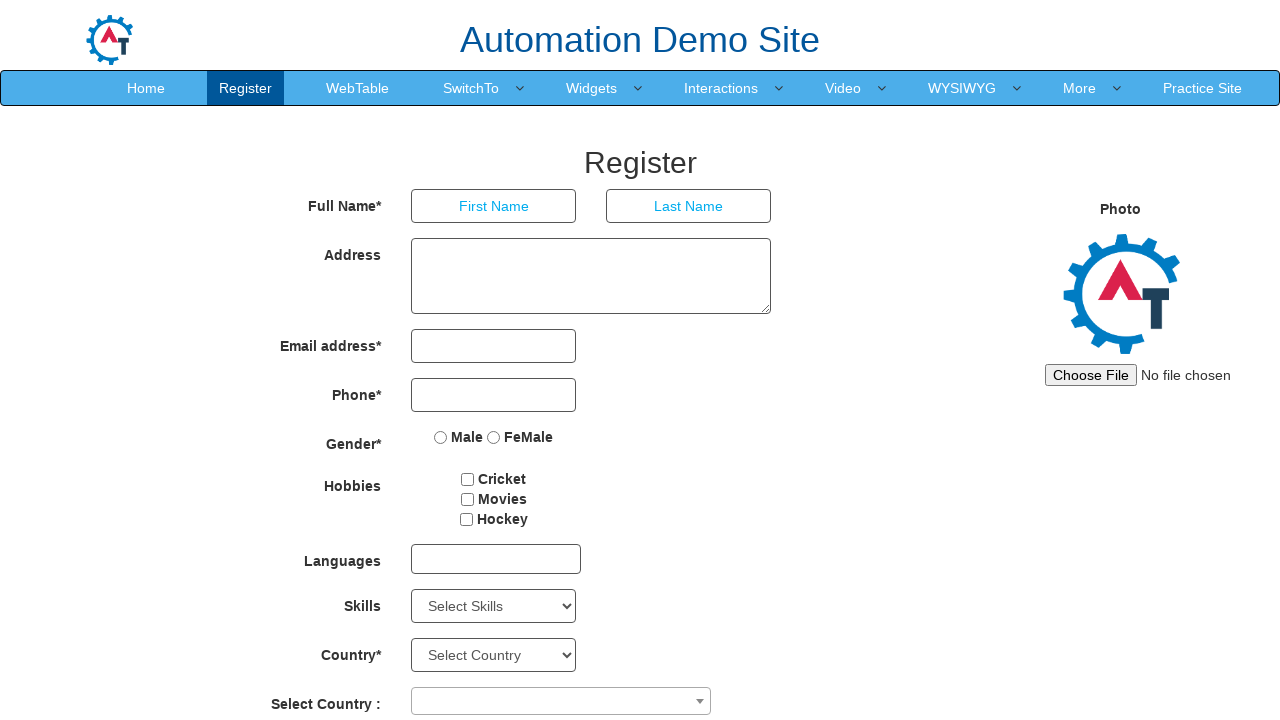

Checked checkbox with locator //input[@value='Cricket'] at (468, 479) on //input[@value='Cricket']
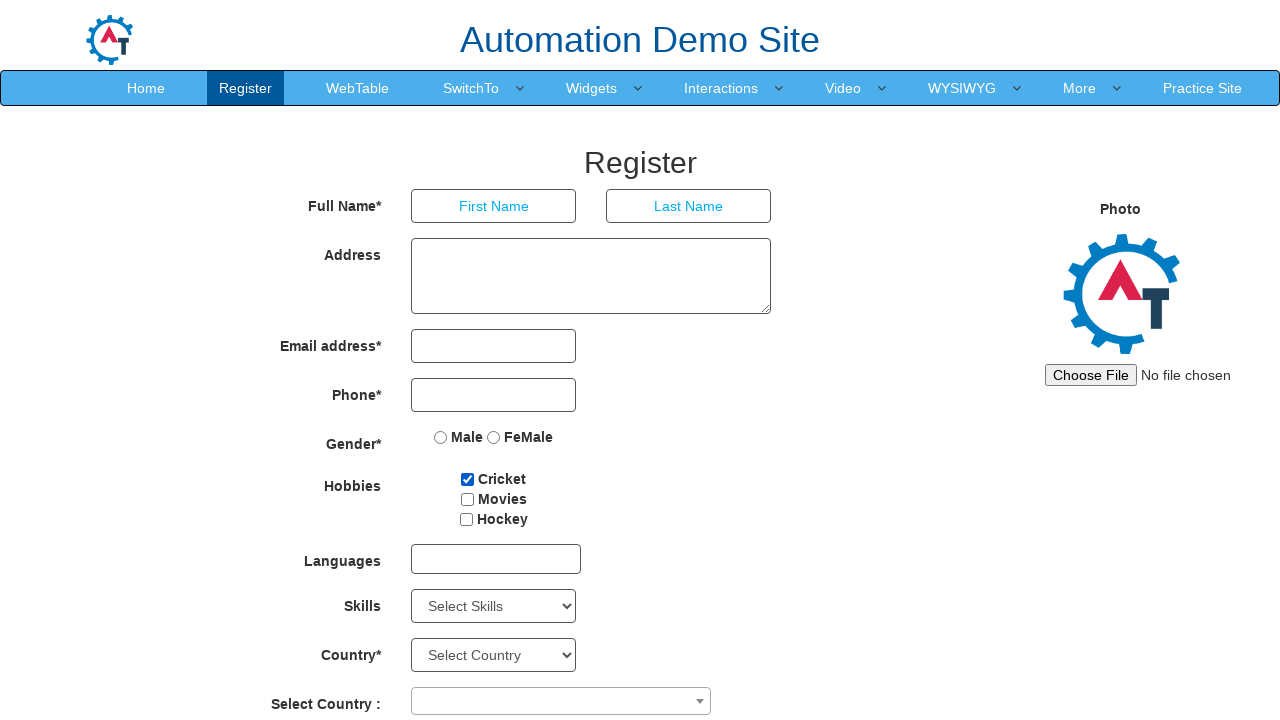

Checked checkbox with locator //input[@value='Movies'] at (467, 499) on //input[@value='Movies']
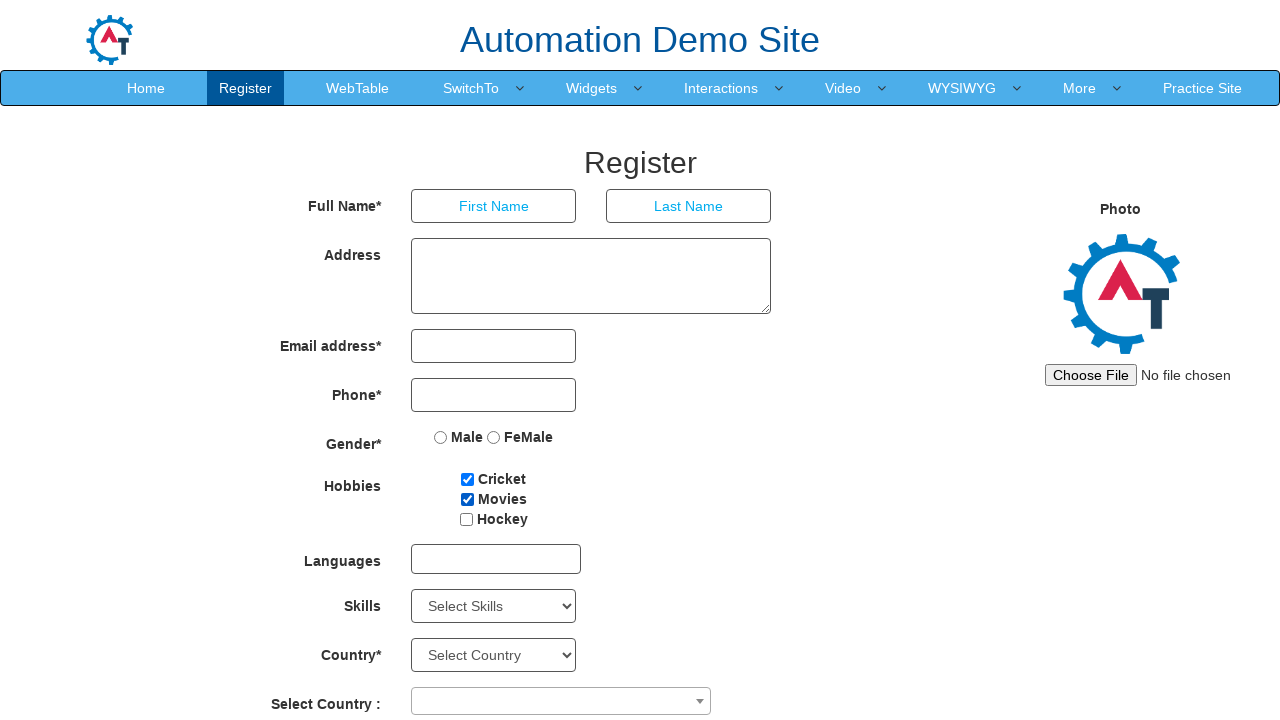

Checked checkbox with locator //input[@value='Hockey'] at (466, 519) on //input[@value='Hockey']
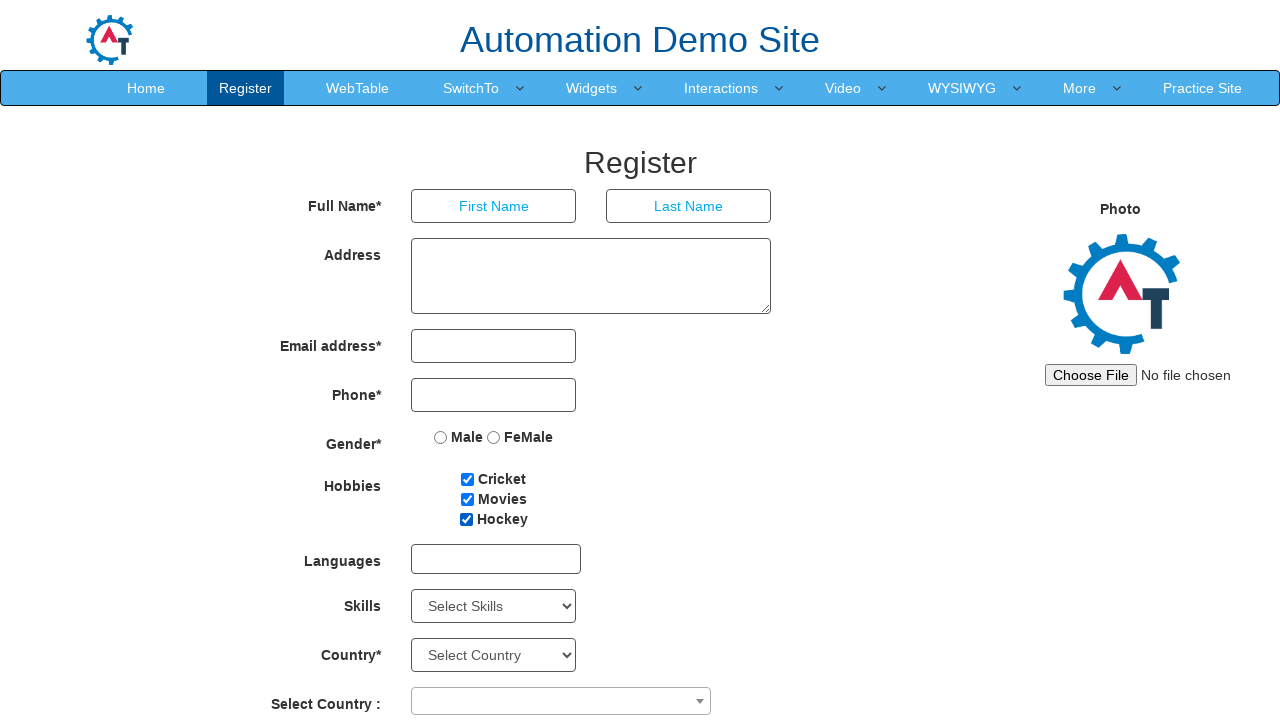

Unchecked checkbox with locator //input[@value='Cricket'] at (468, 479) on //input[@value='Cricket']
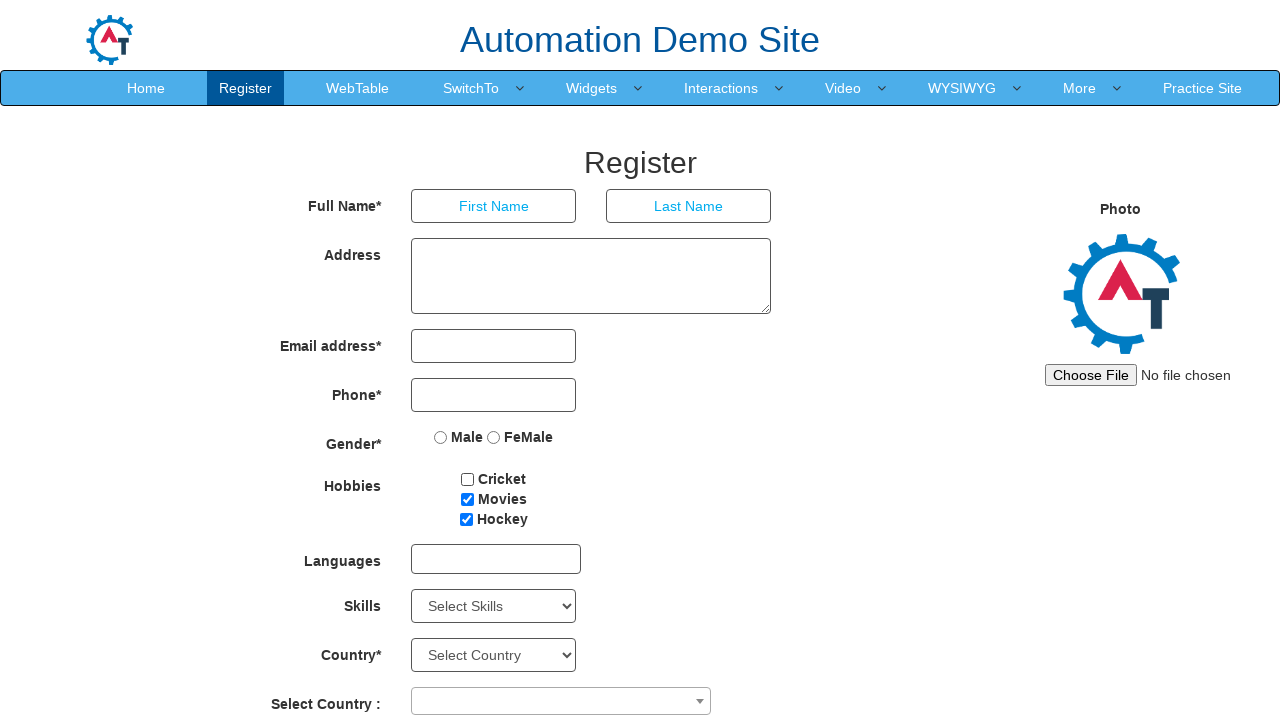

Unchecked checkbox with locator //input[@value='Movies'] at (467, 499) on //input[@value='Movies']
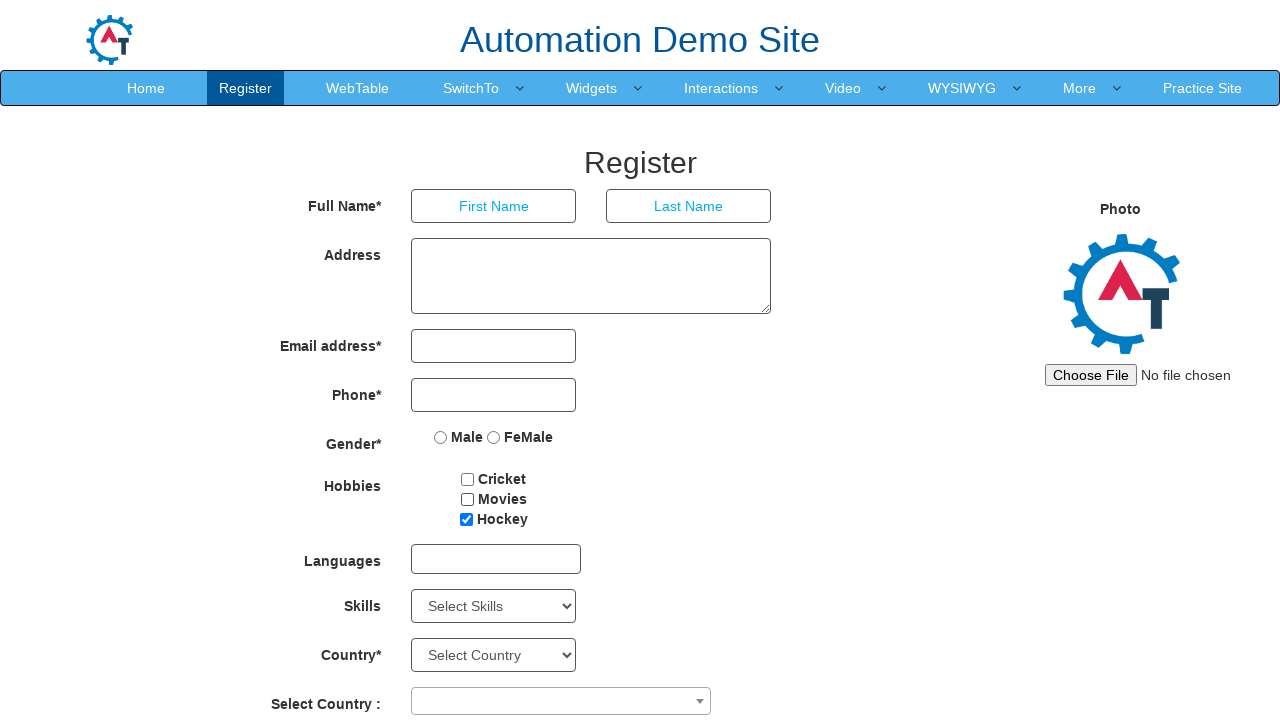

Unchecked checkbox with locator //input[@value='Hockey'] at (466, 519) on //input[@value='Hockey']
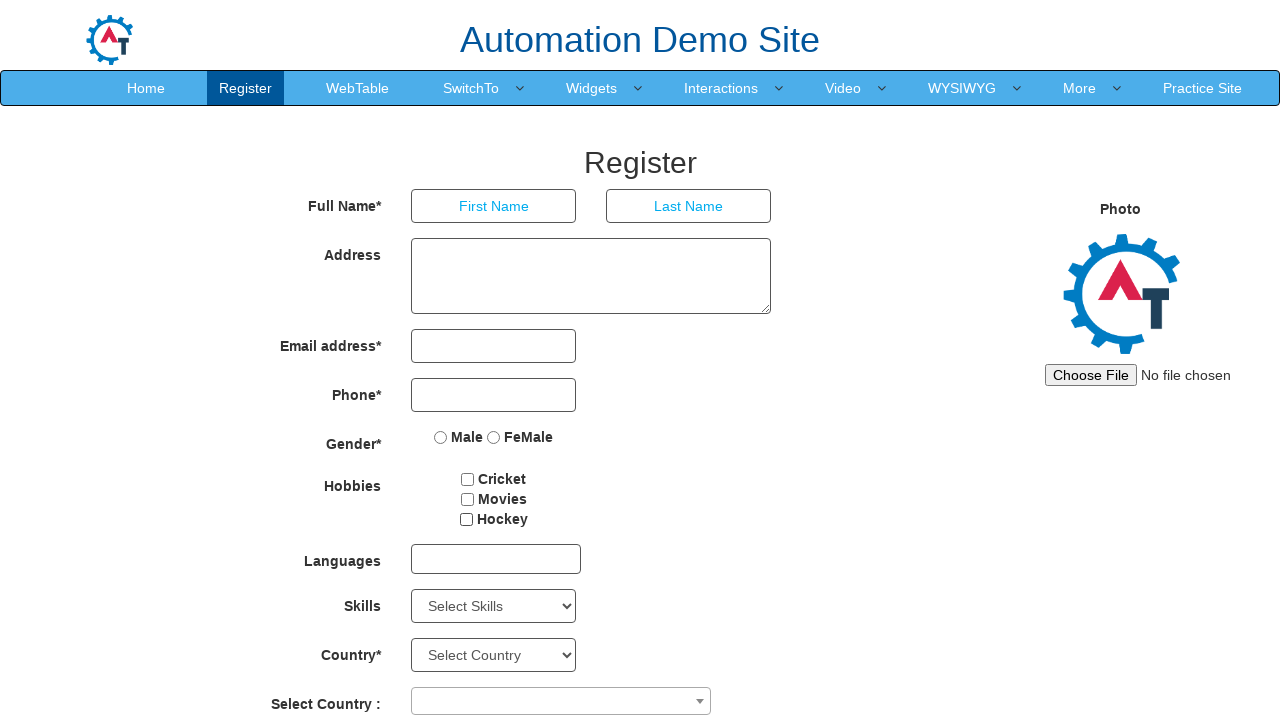

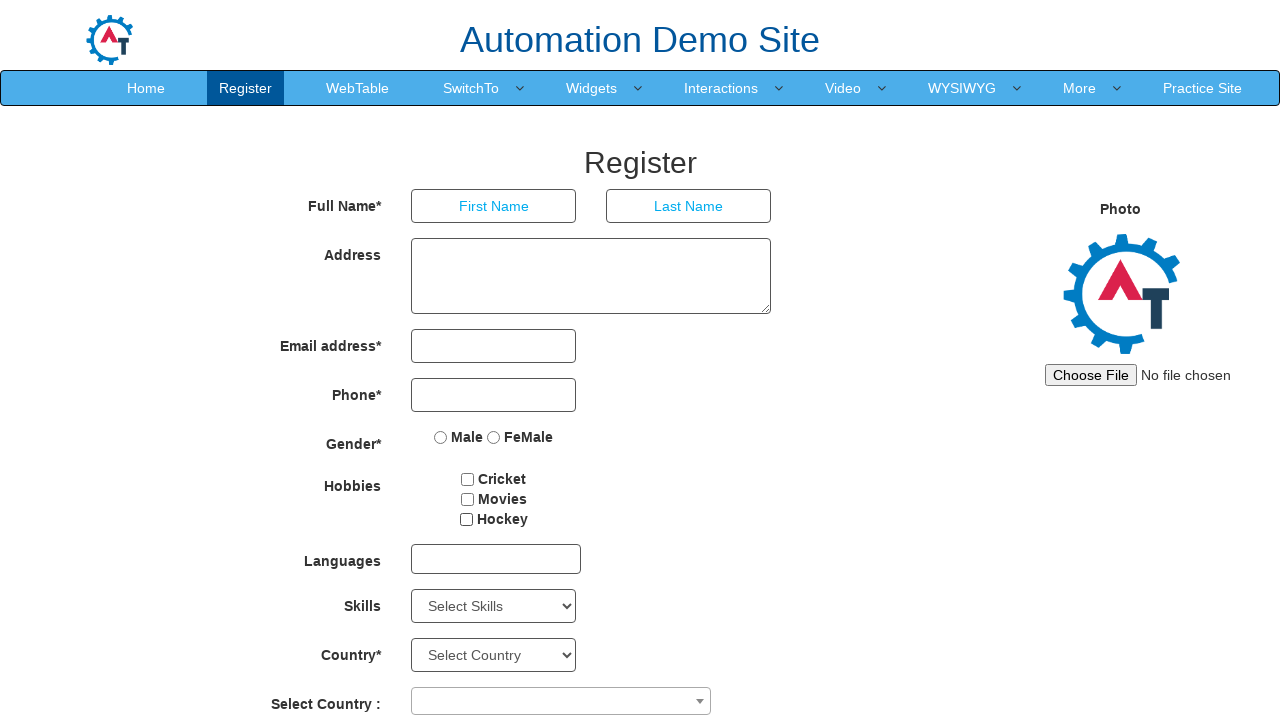